Tests various JavaScript alert types including simple alert, confirm dialog with OK/Cancel, and prompt dialog with text input on a demo automation testing site.

Starting URL: http://demo.automationtesting.in/Alerts.html

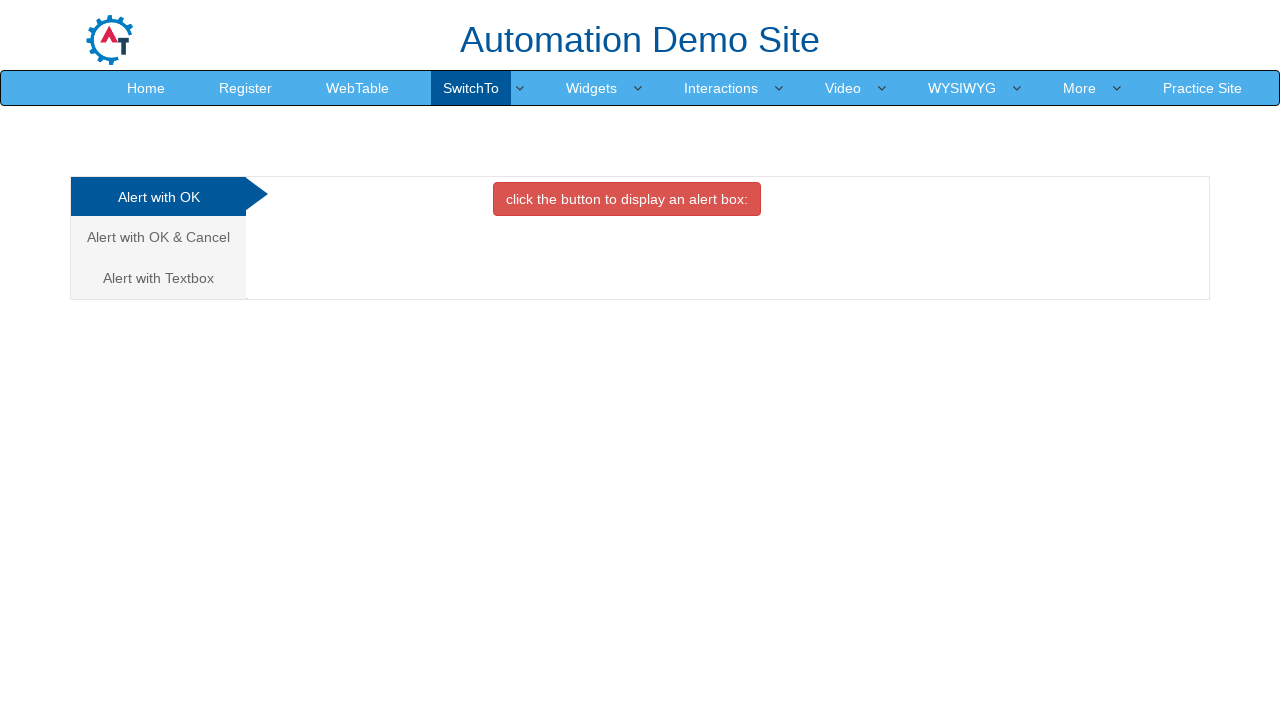

Clicked button to trigger simple alert at (627, 199) on button[onclick='alertbox()']
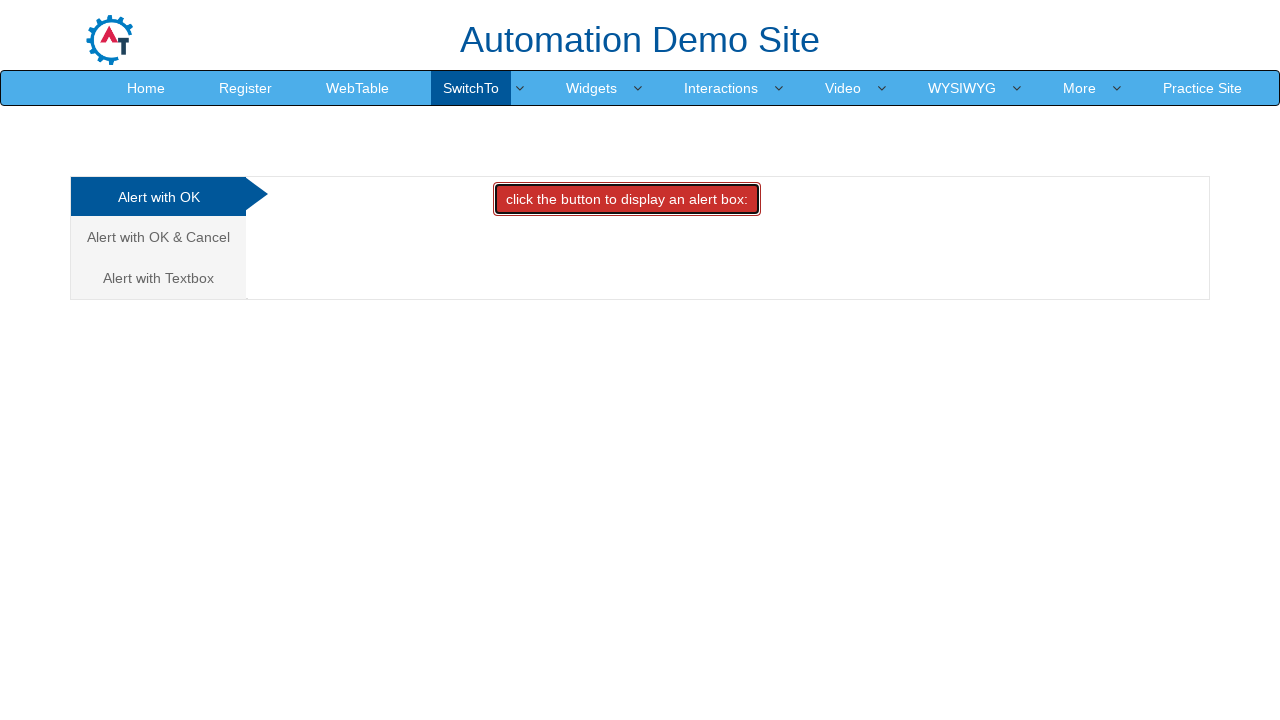

Set up dialog handler to accept simple alert
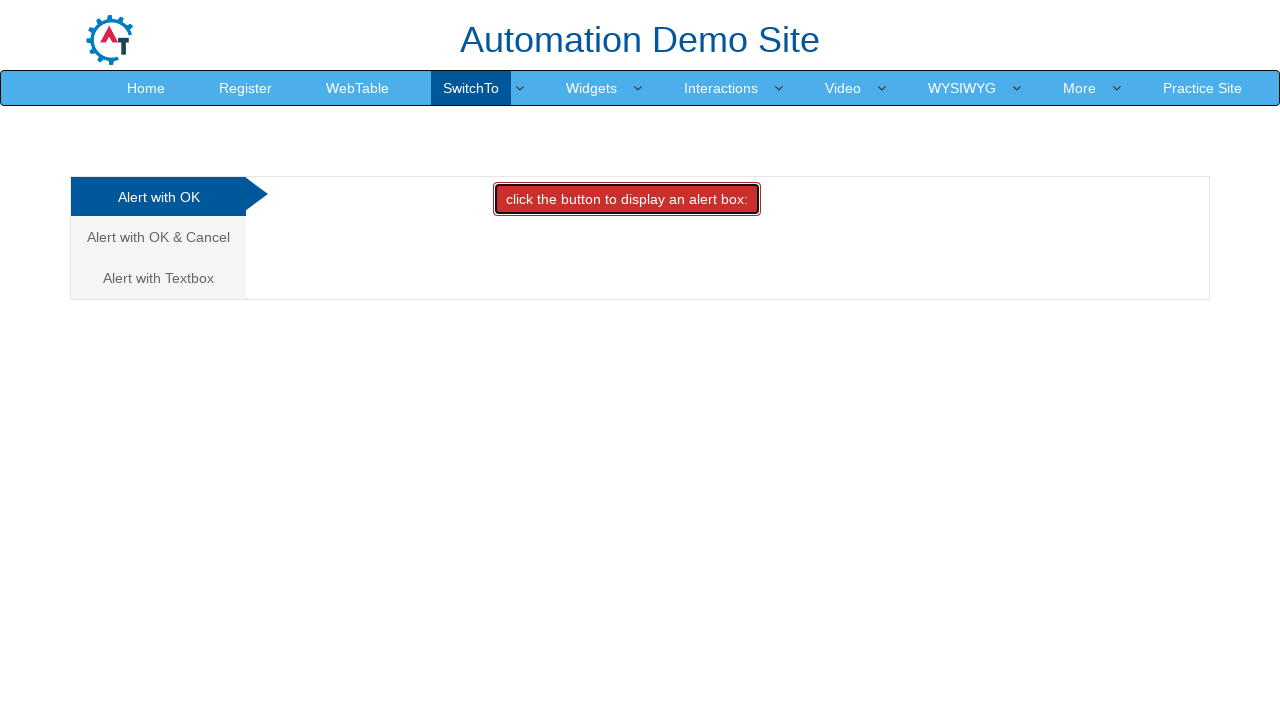

Waited for simple alert to be processed
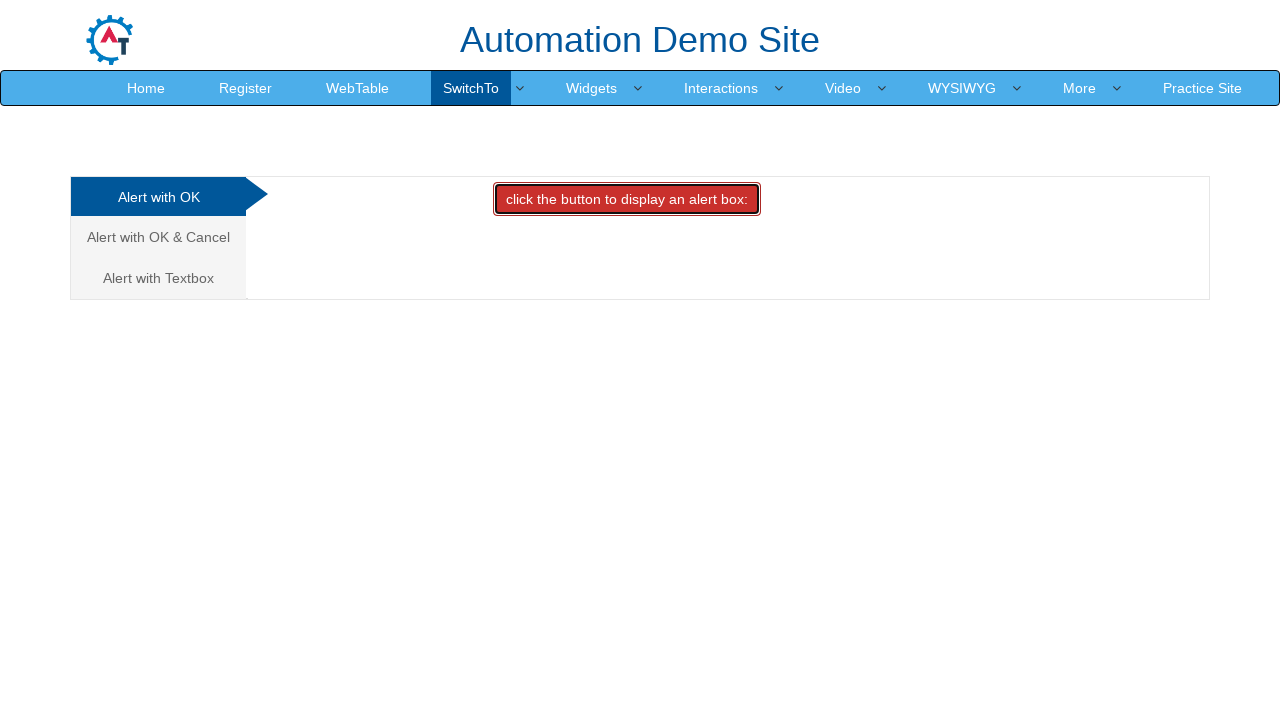

Navigated to Alert with OK & Cancel tab at (158, 237) on xpath=//a[text()='Alert with OK & Cancel ']
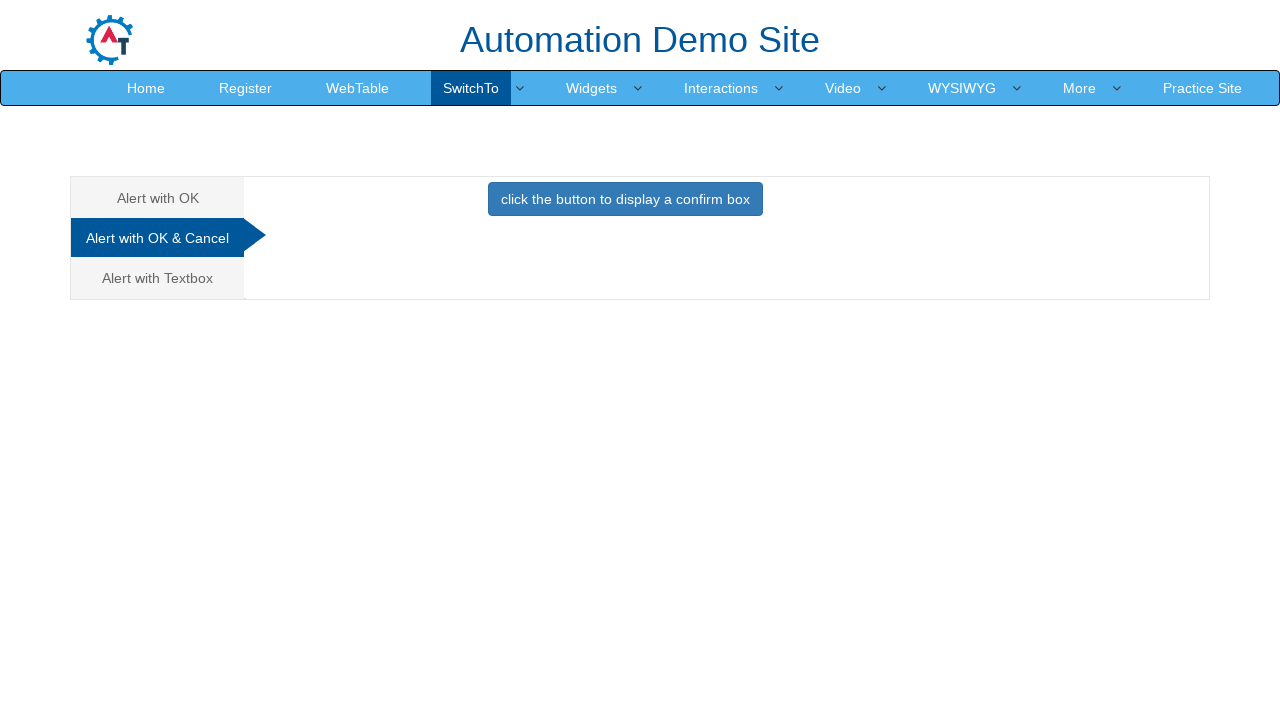

Clicked button to display confirm dialog at (625, 199) on xpath=//button[text()='click the button to display a confirm box ']
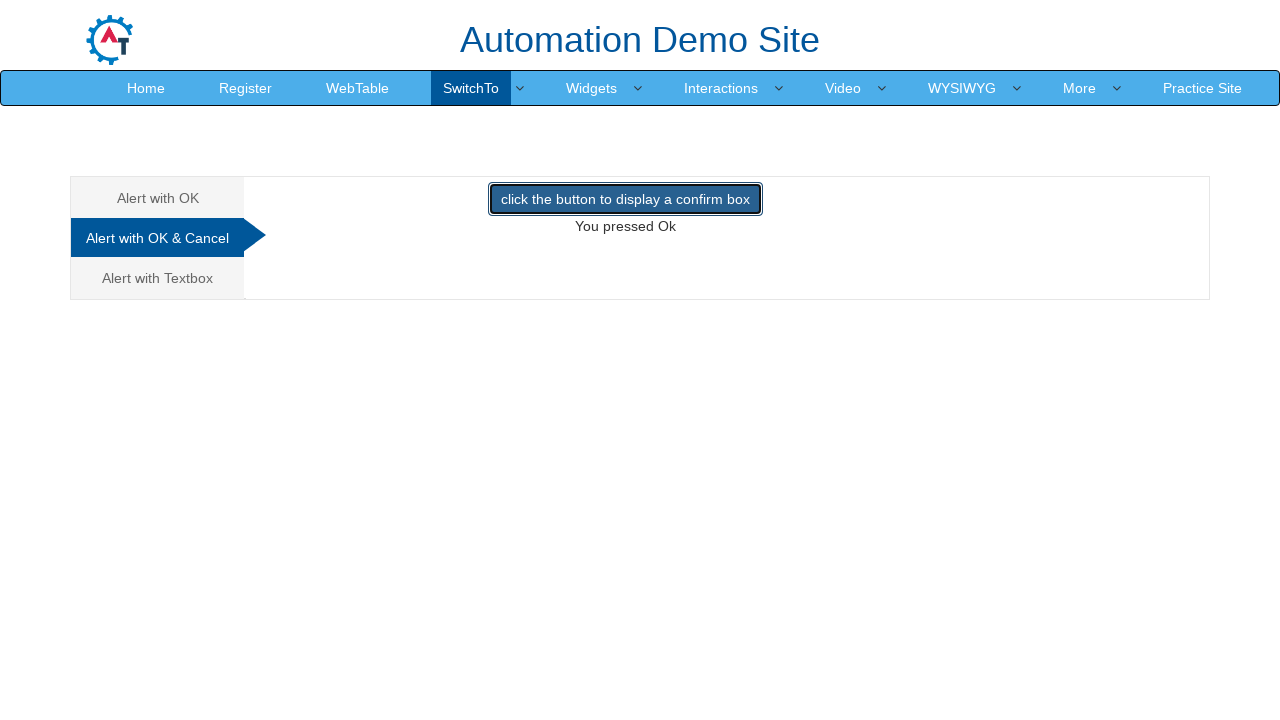

Set up dialog handler to dismiss confirm dialog
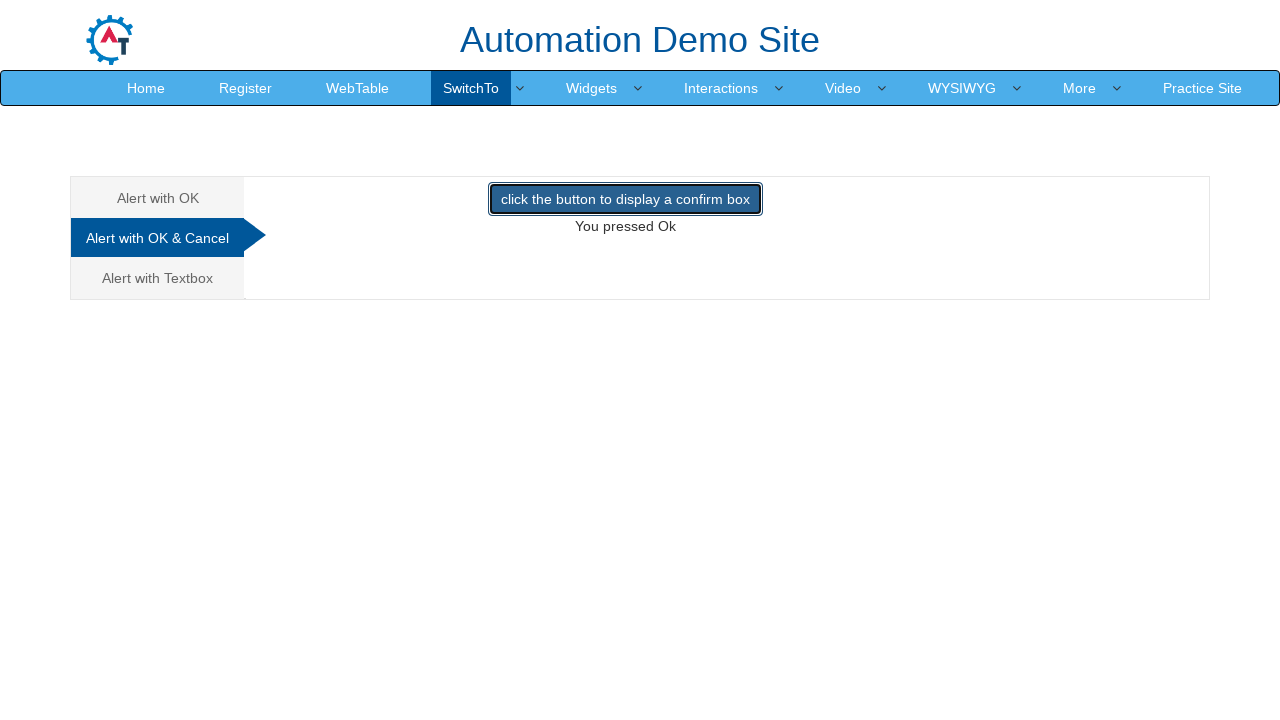

Waited for confirm dialog to be processed
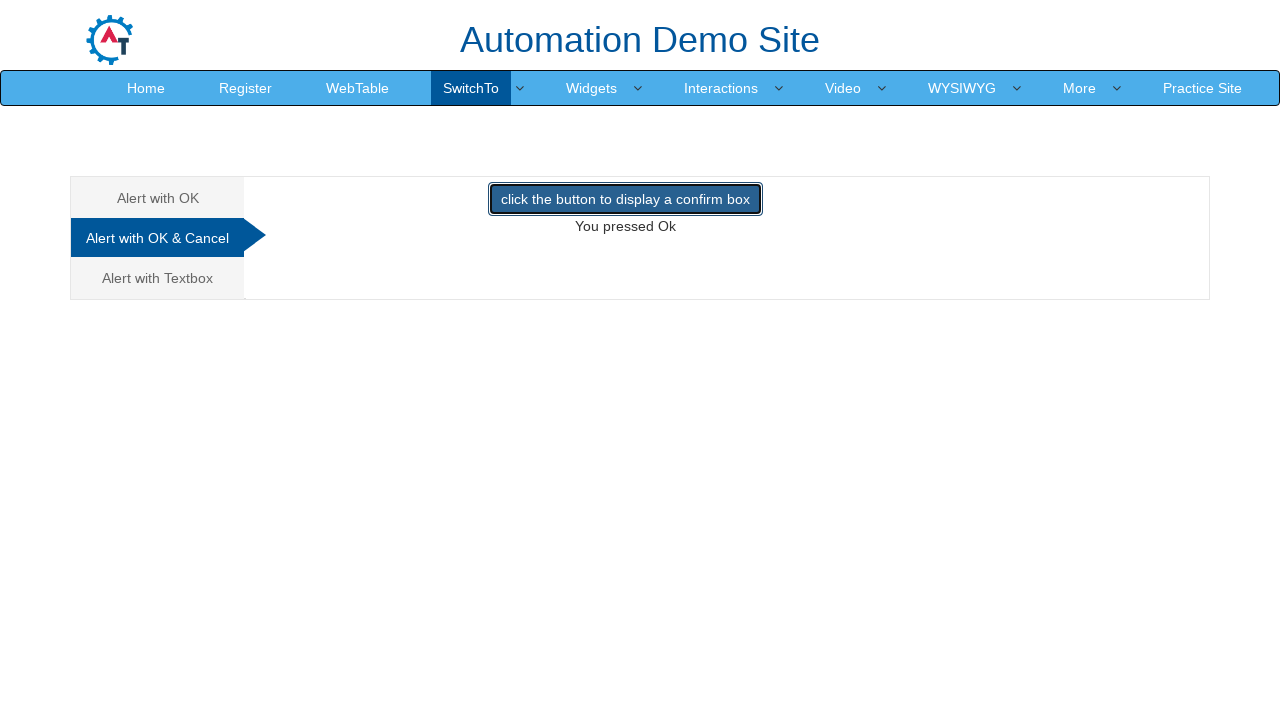

Navigated to Alert with Textbox tab at (158, 278) on xpath=//a[text()='Alert with Textbox ']
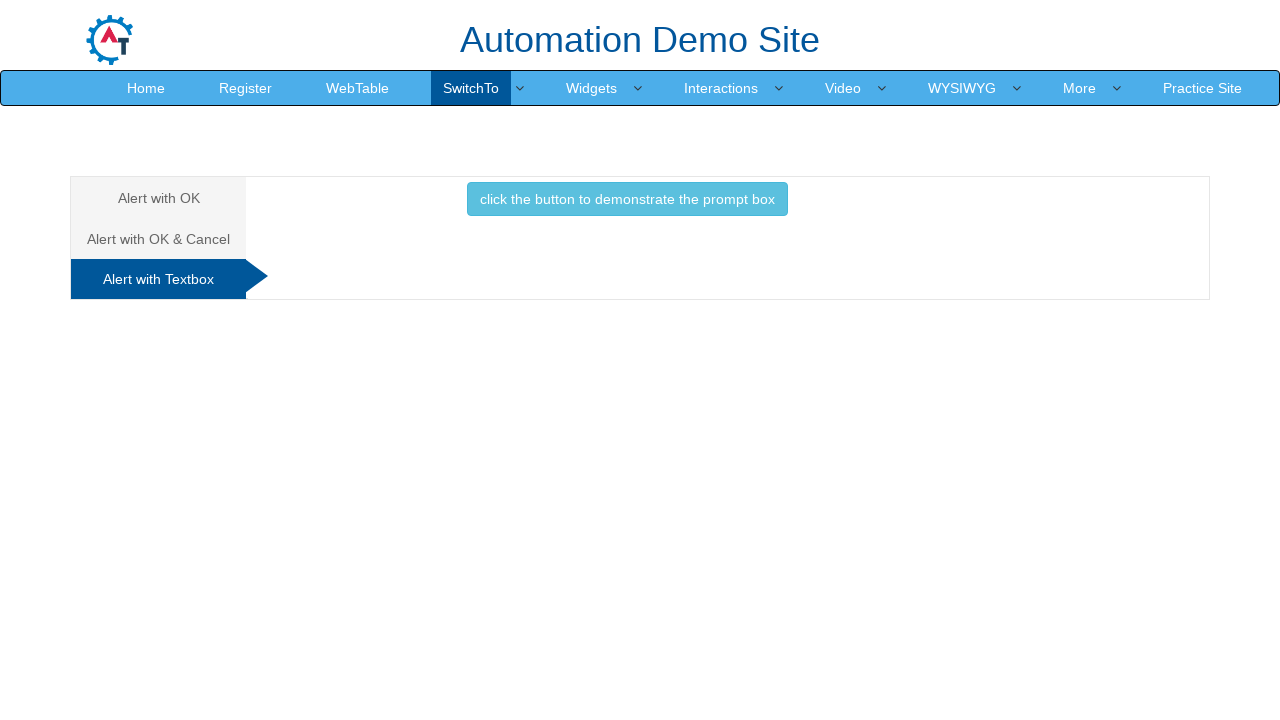

Set up dialog handler to accept prompt with text 'I love you'
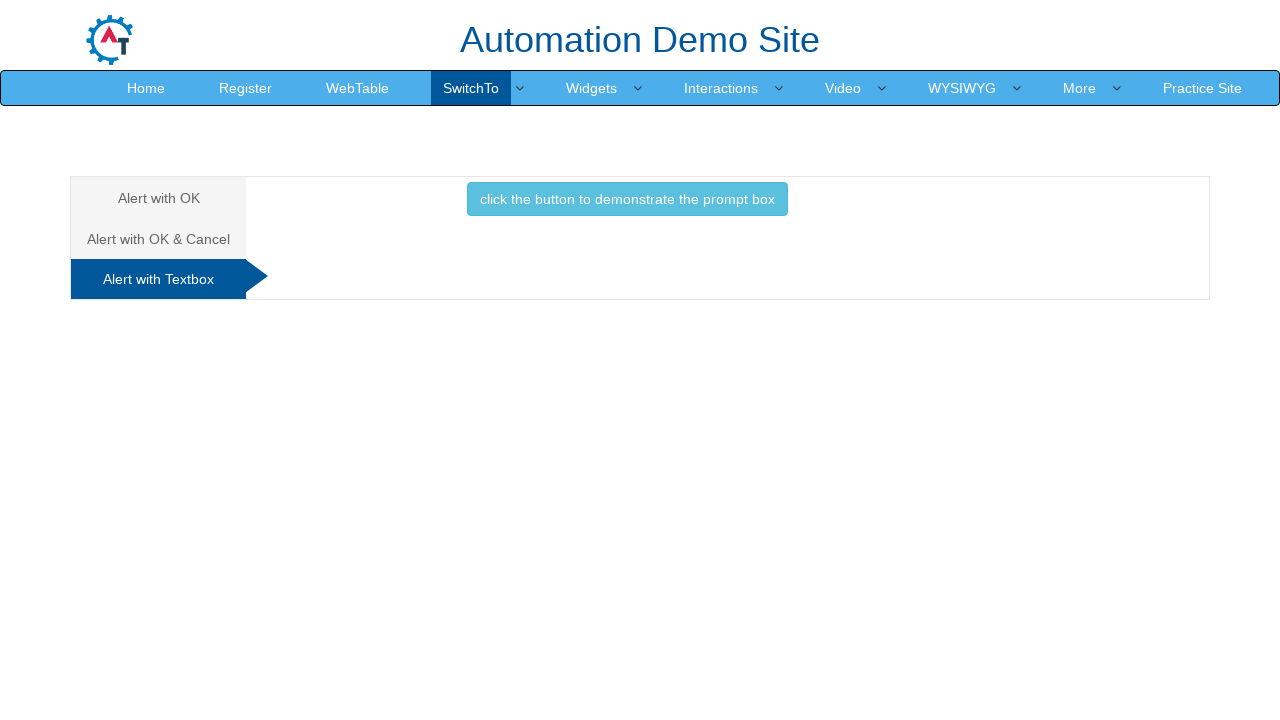

Clicked button to display prompt dialog at (627, 199) on xpath=//button[text()='click the button to demonstrate the prompt box ']
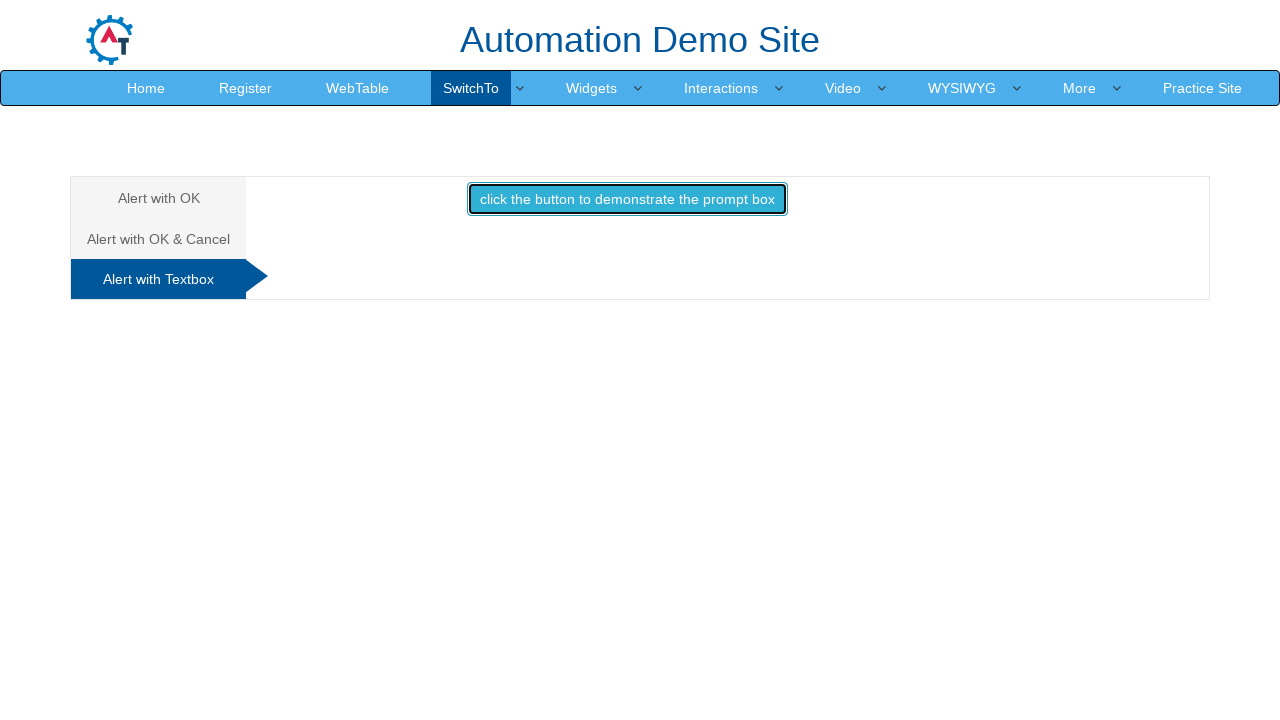

Waited for prompt dialog to be processed
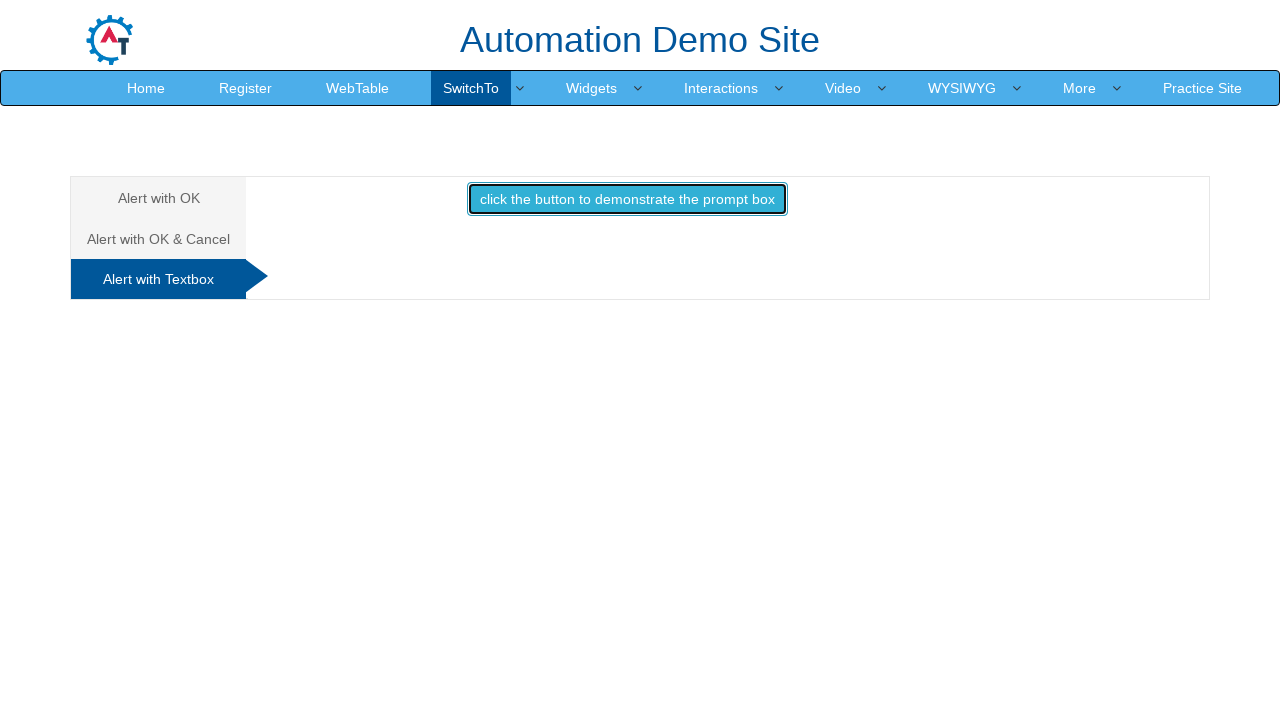

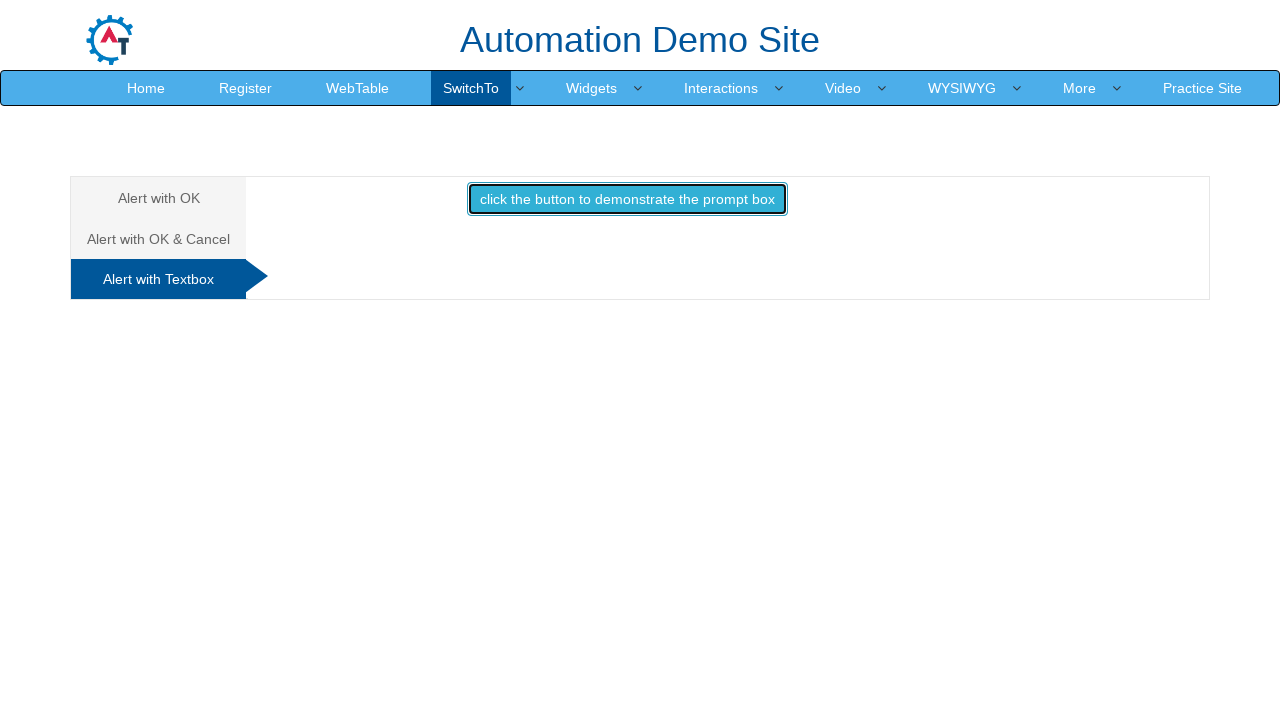